Tests window handling functionality by filling a text field in the parent window and opening a new window

Starting URL: https://www.hyrtutorials.com/p/window-handles-practice.html

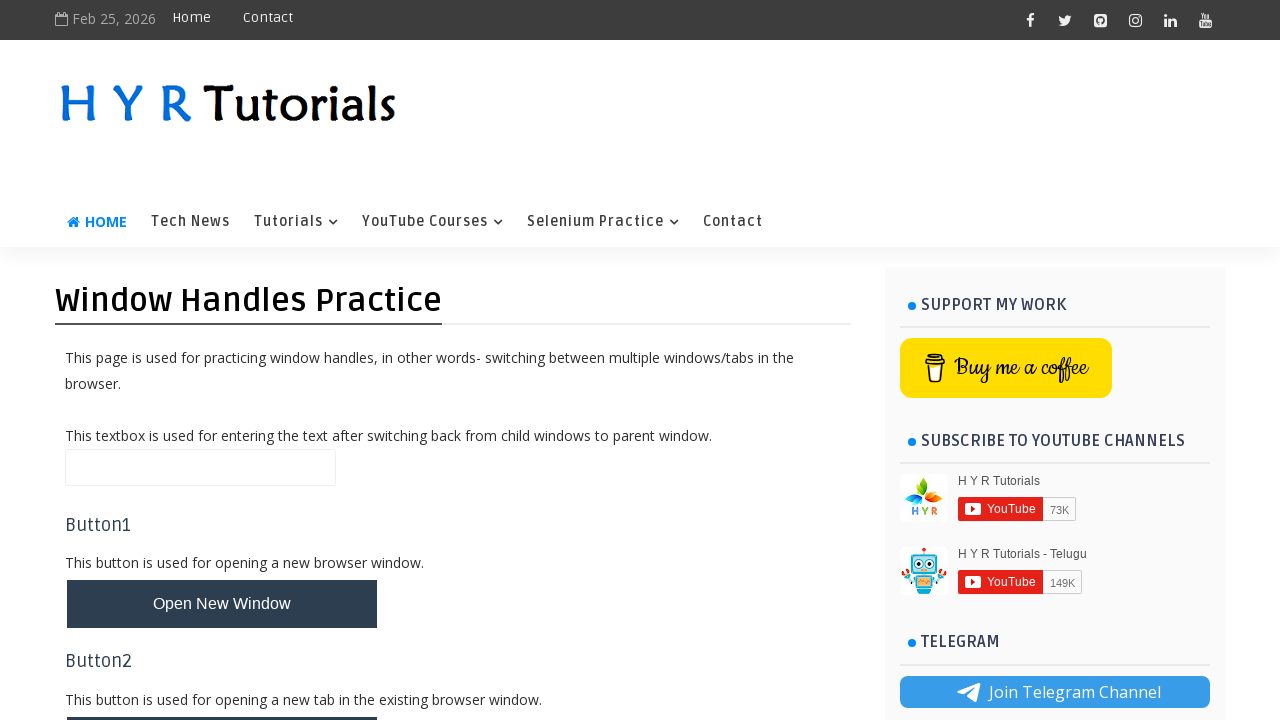

Filled name field with 'main Window' in parent window on //input[@id='name']
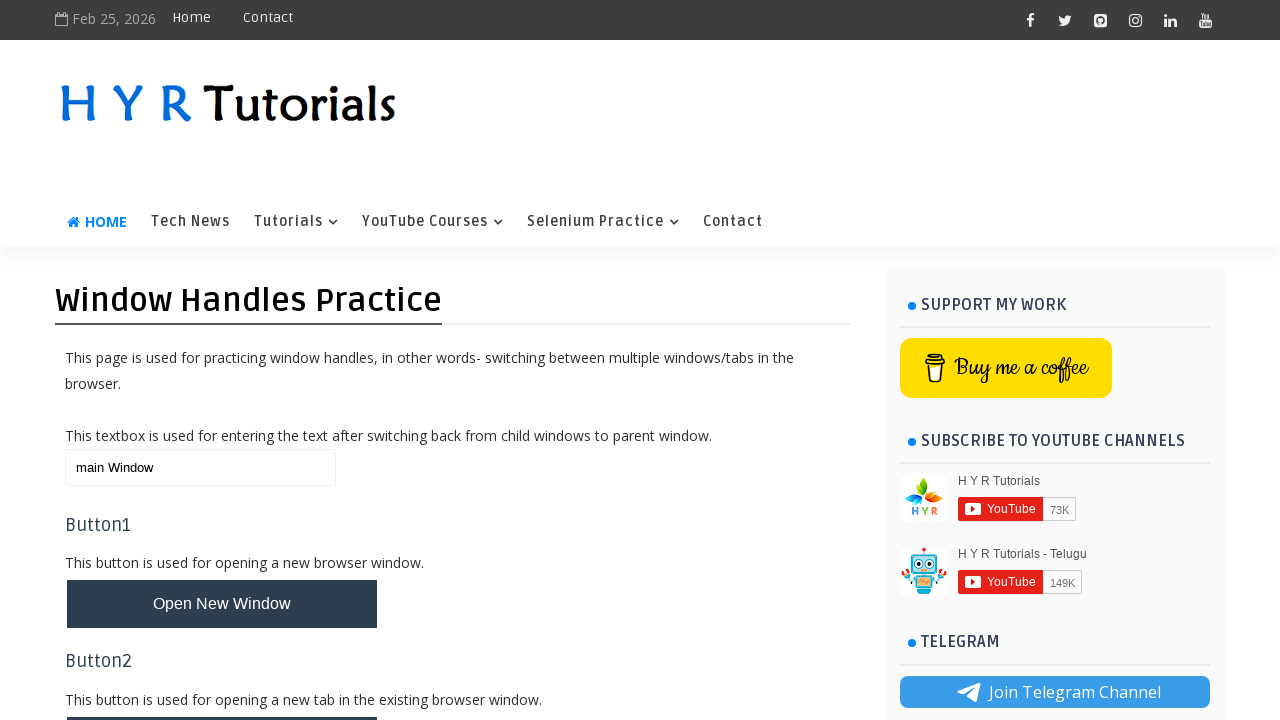

Clicked button to open new window at (222, 604) on xpath=//button[@id='newWindowBtn']
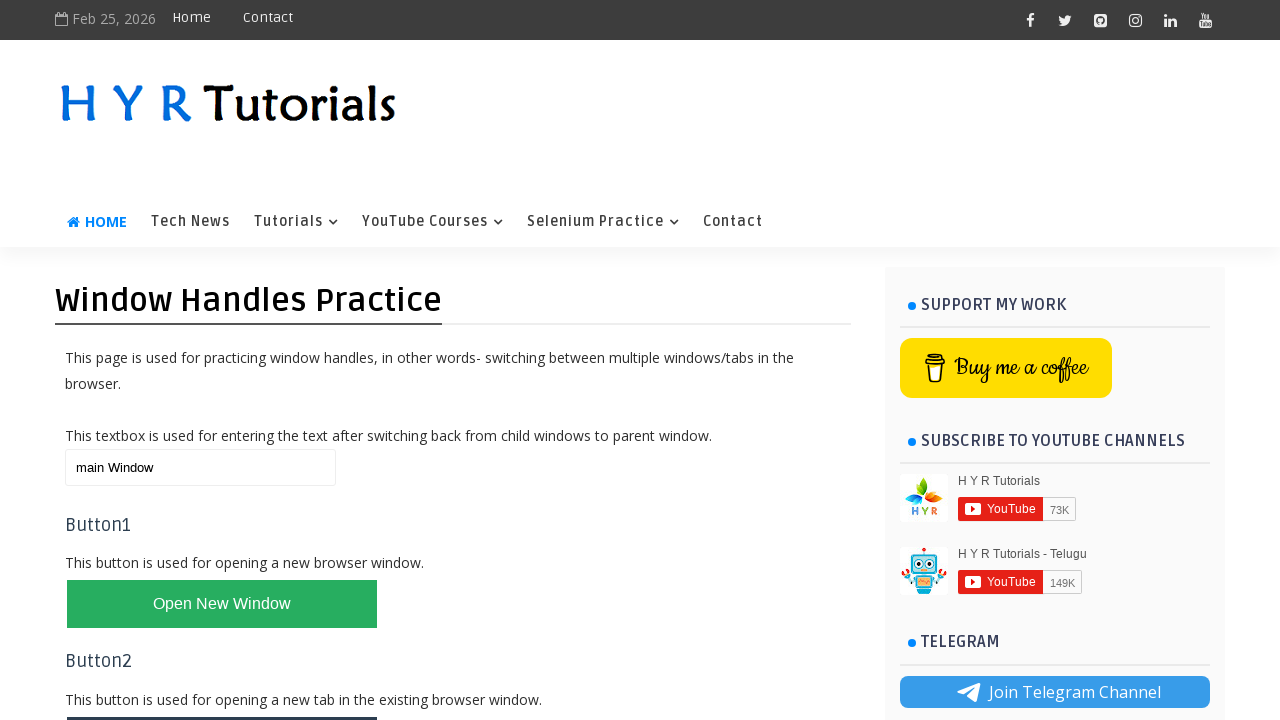

New window opened and captured
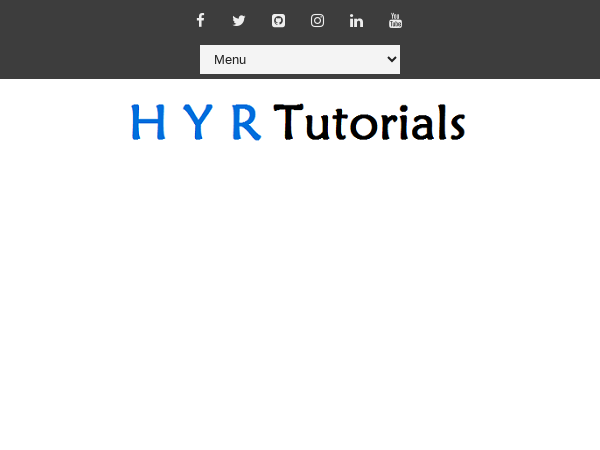

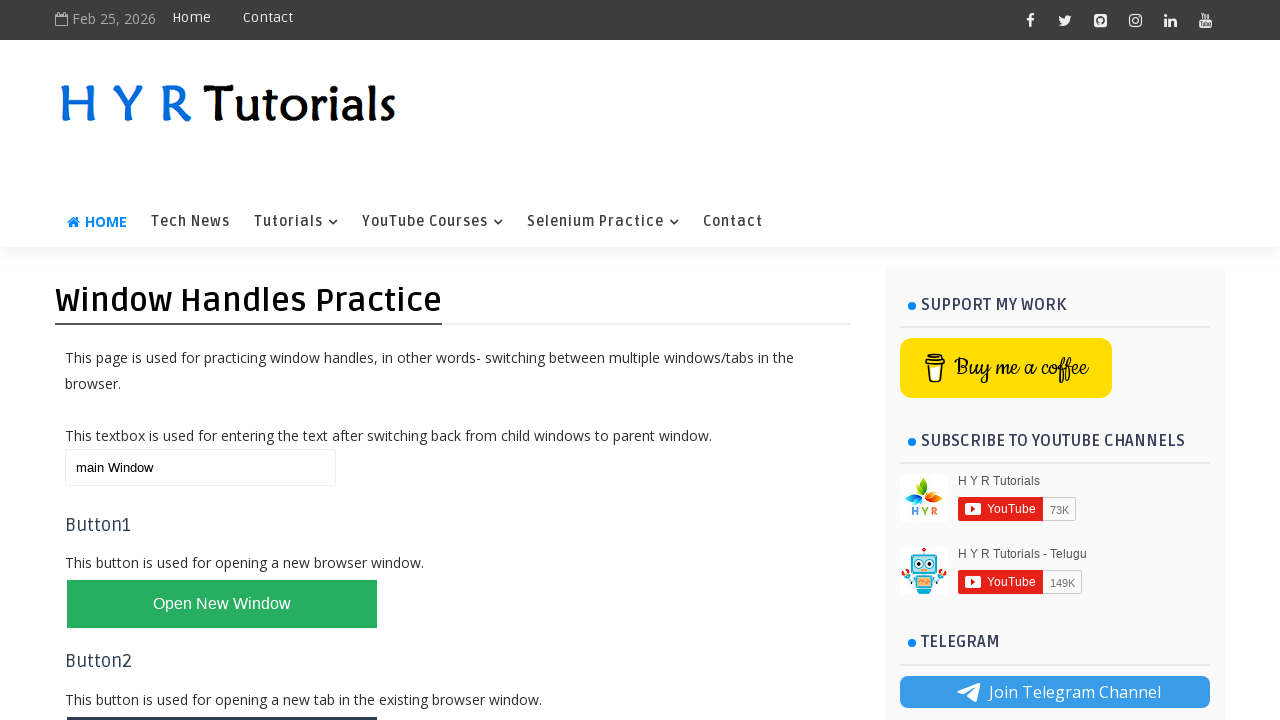